Tests that clicking the Standard Suite button navigates to the correct room details page

Starting URL: https://ancabota09.wixsite.com/intern

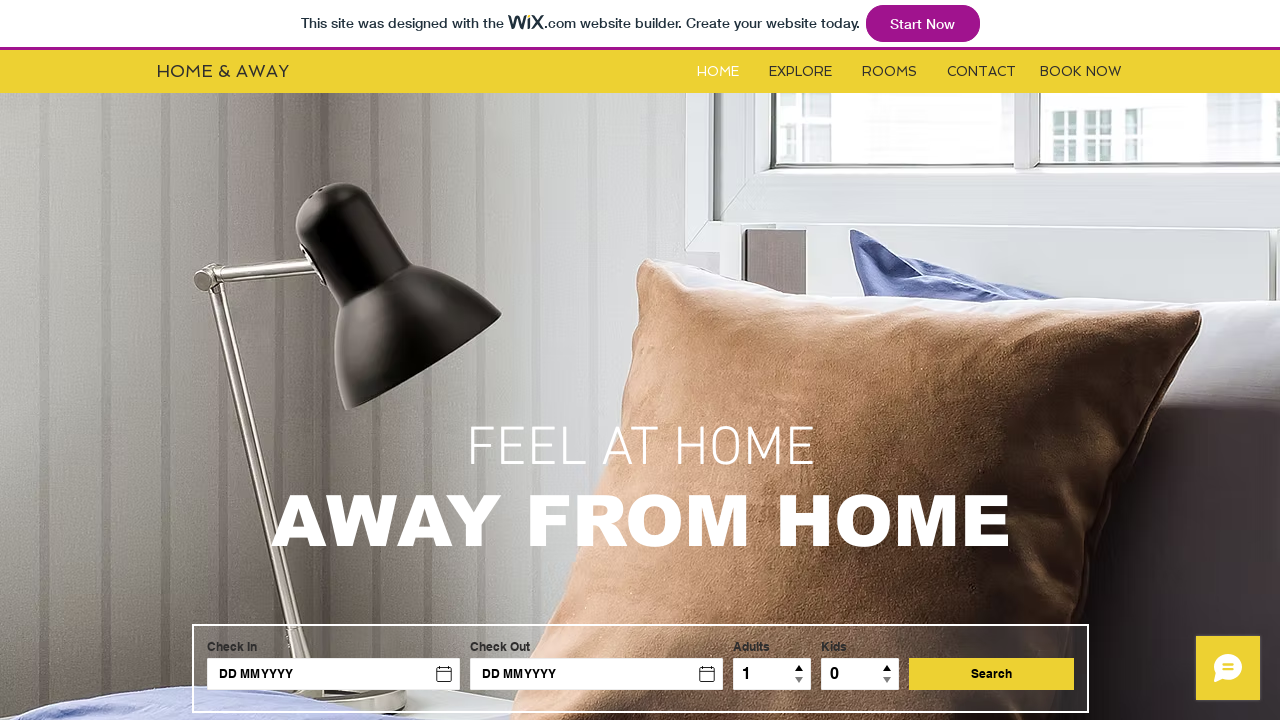

Clicked Rooms button at (890, 72) on #i6kl732v2label
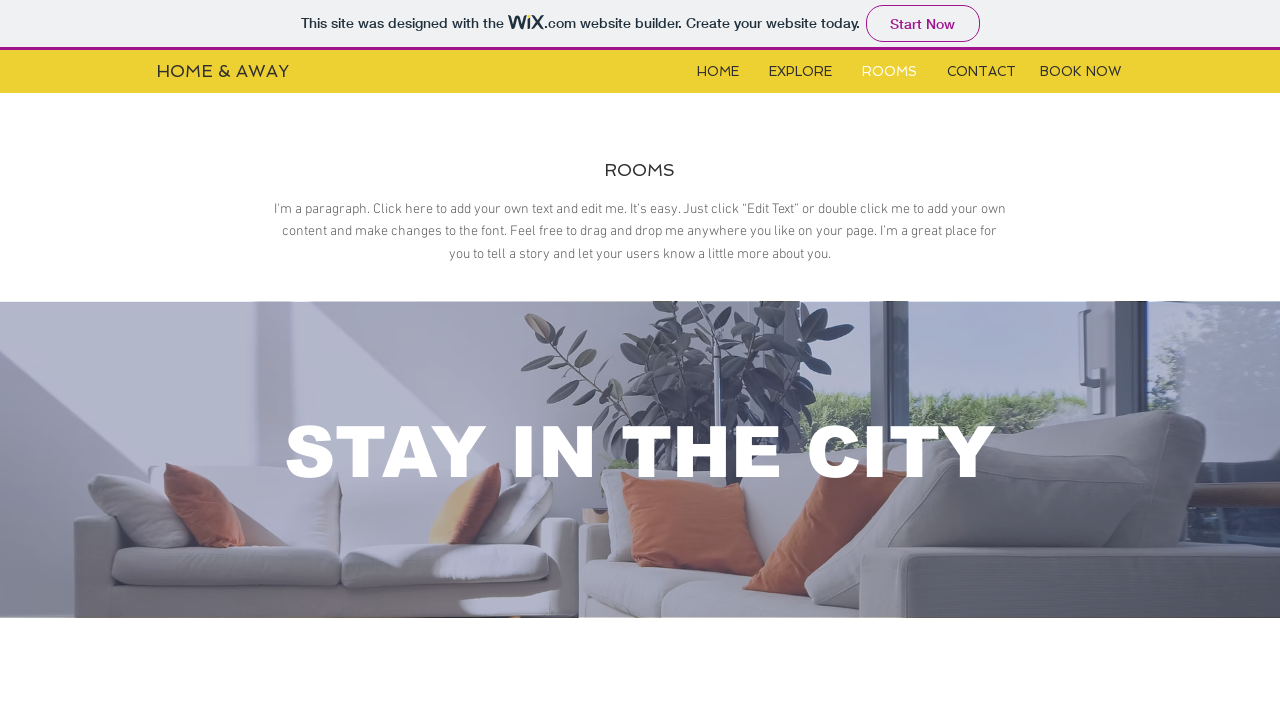

Clicked Standard Suite button in iframe at (1034, 360) on xpath=//*[@id='i6klgqap_0']/iframe >> internal:control=enter-frame >> xpath=//*[
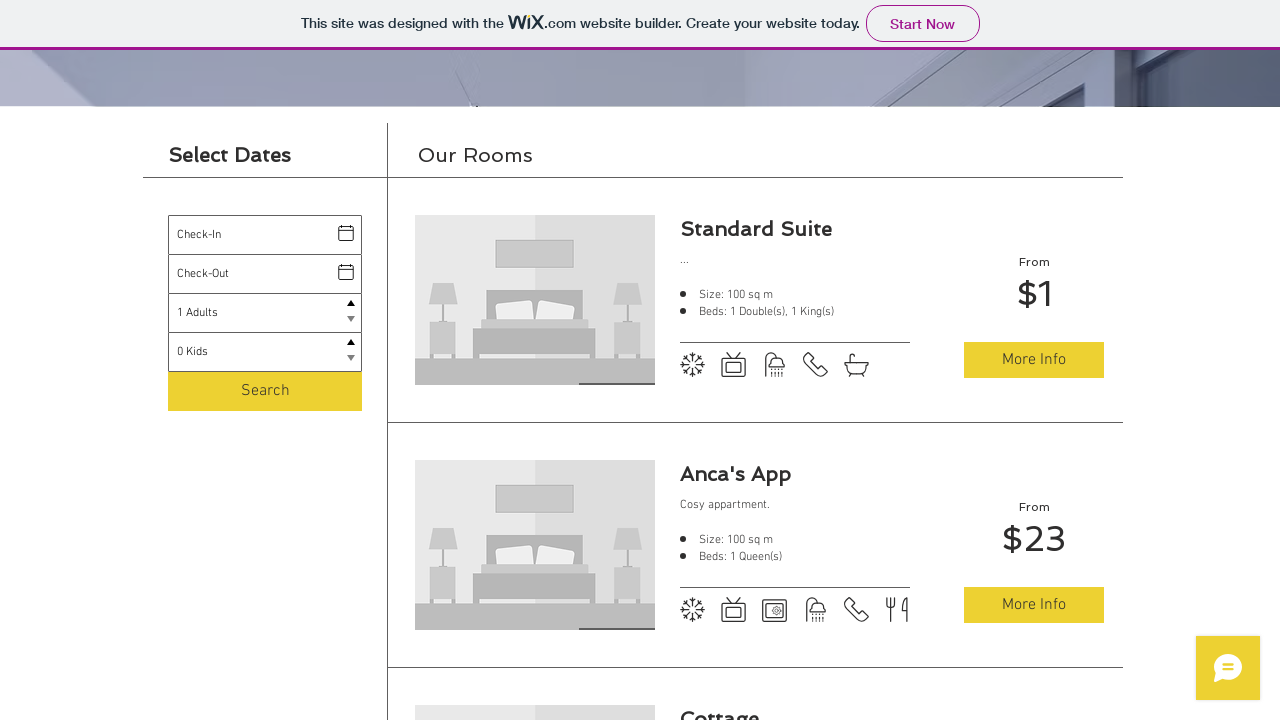

Navigated to Standard Suite room details page
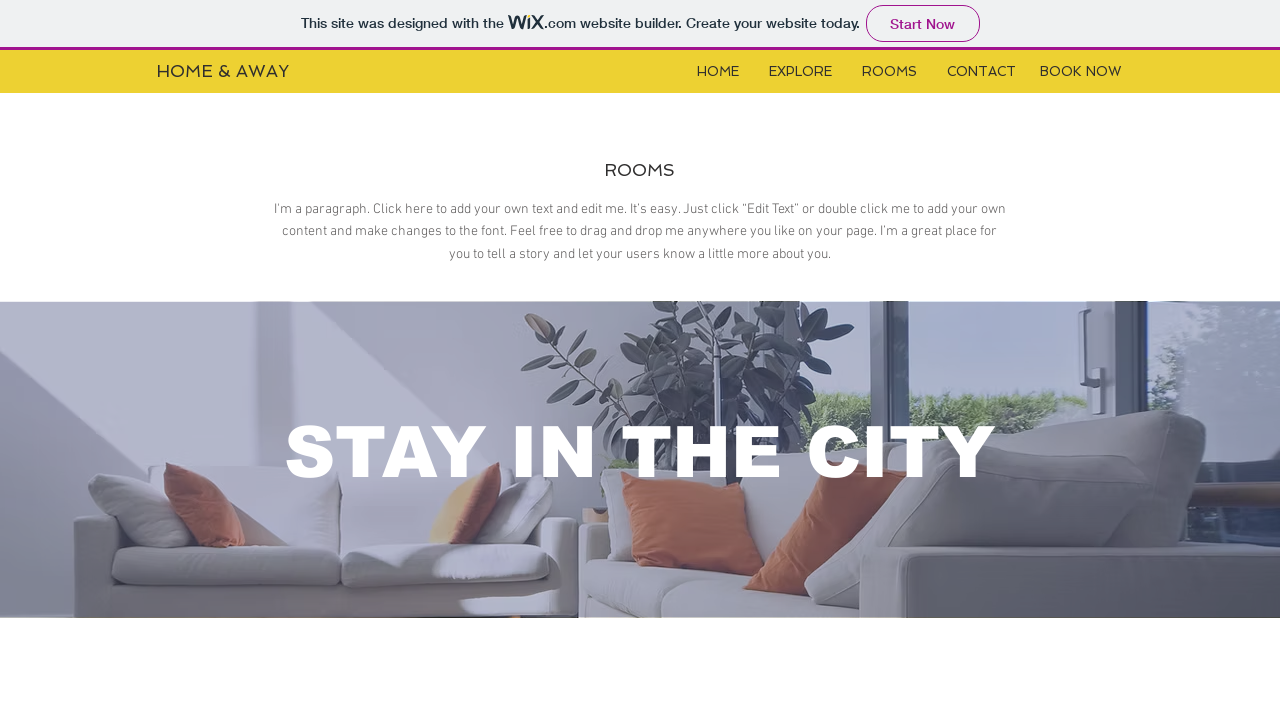

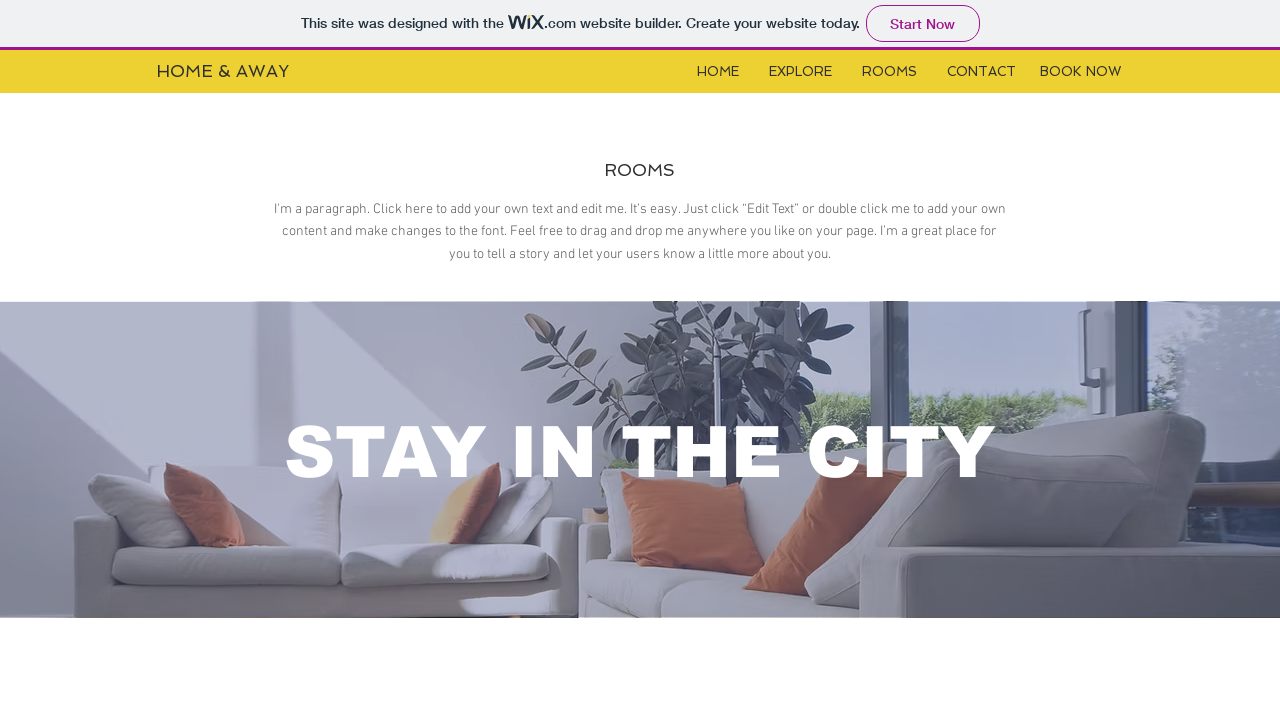